Tests that the Feed-A-Cat page displays the Feed button

Starting URL: https://cs1632.appspot.com/

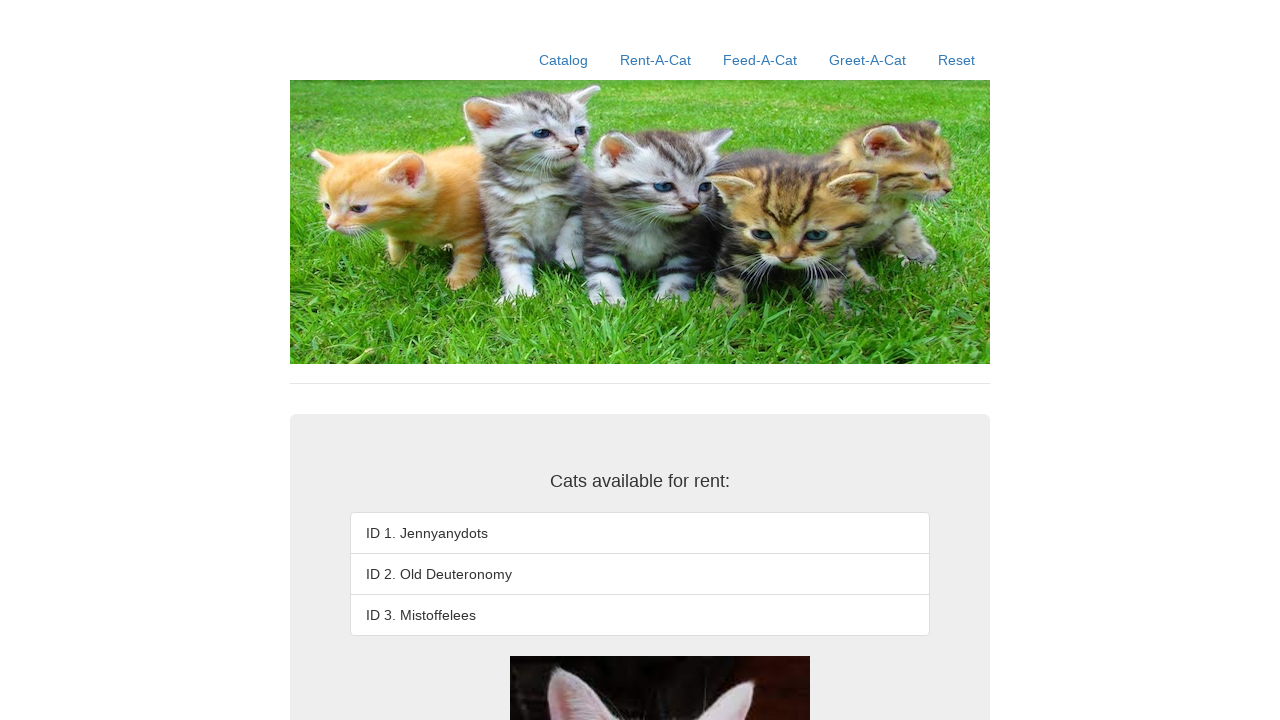

Clicked on Feed-A-Cat link at (760, 60) on text=Feed-A-Cat
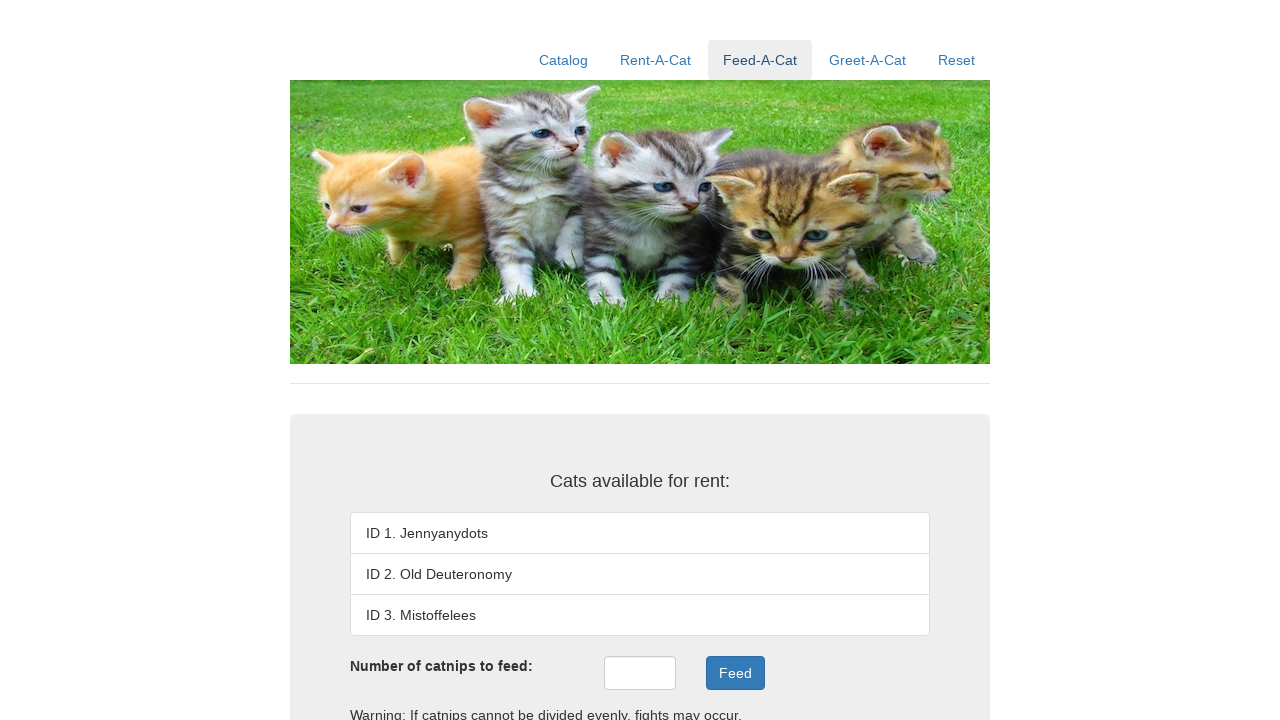

Feed button became visible on the page
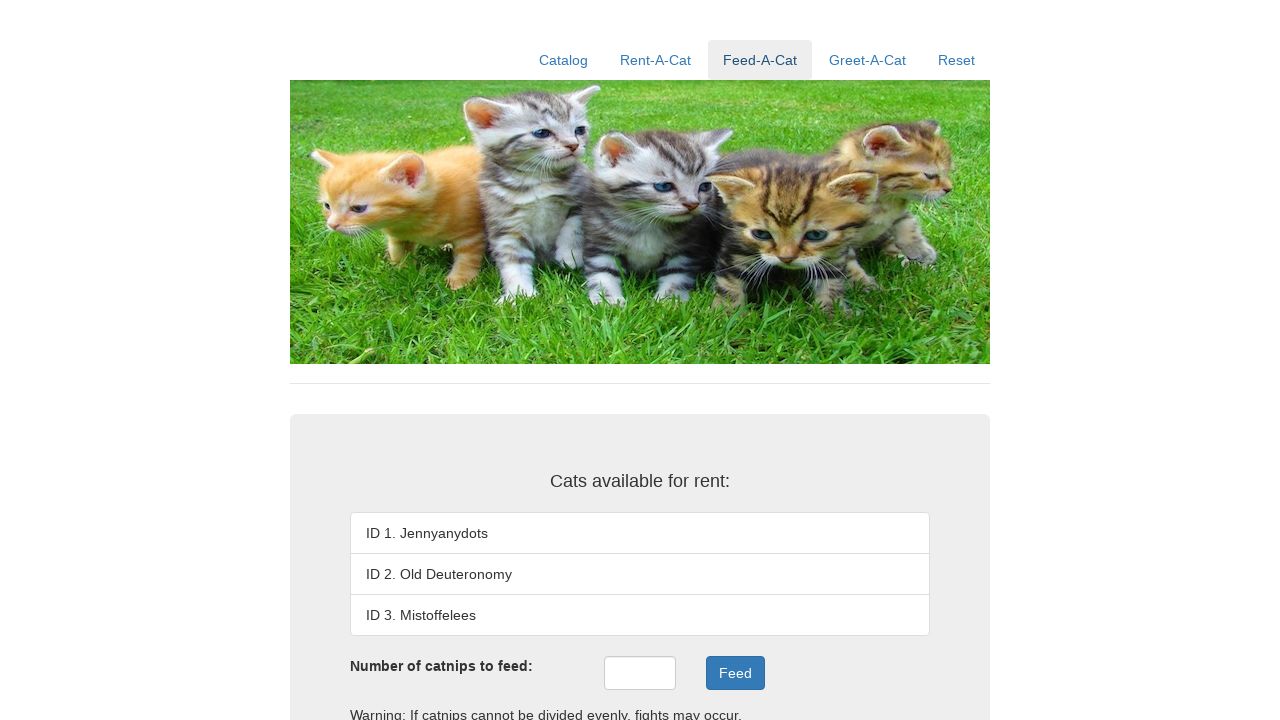

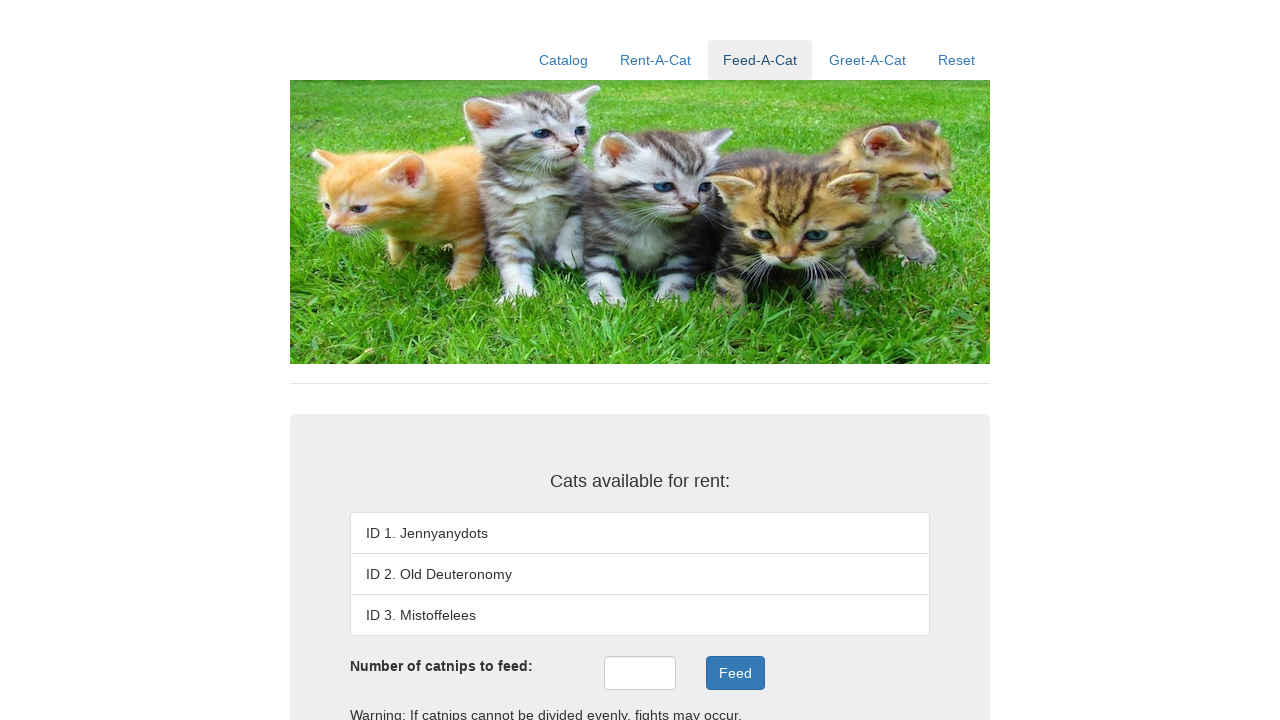